Tests browser window resizing by navigating to a website and changing the viewport dimensions to 480x620 pixels

Starting URL: https://www.softwaretestingmaterial.com

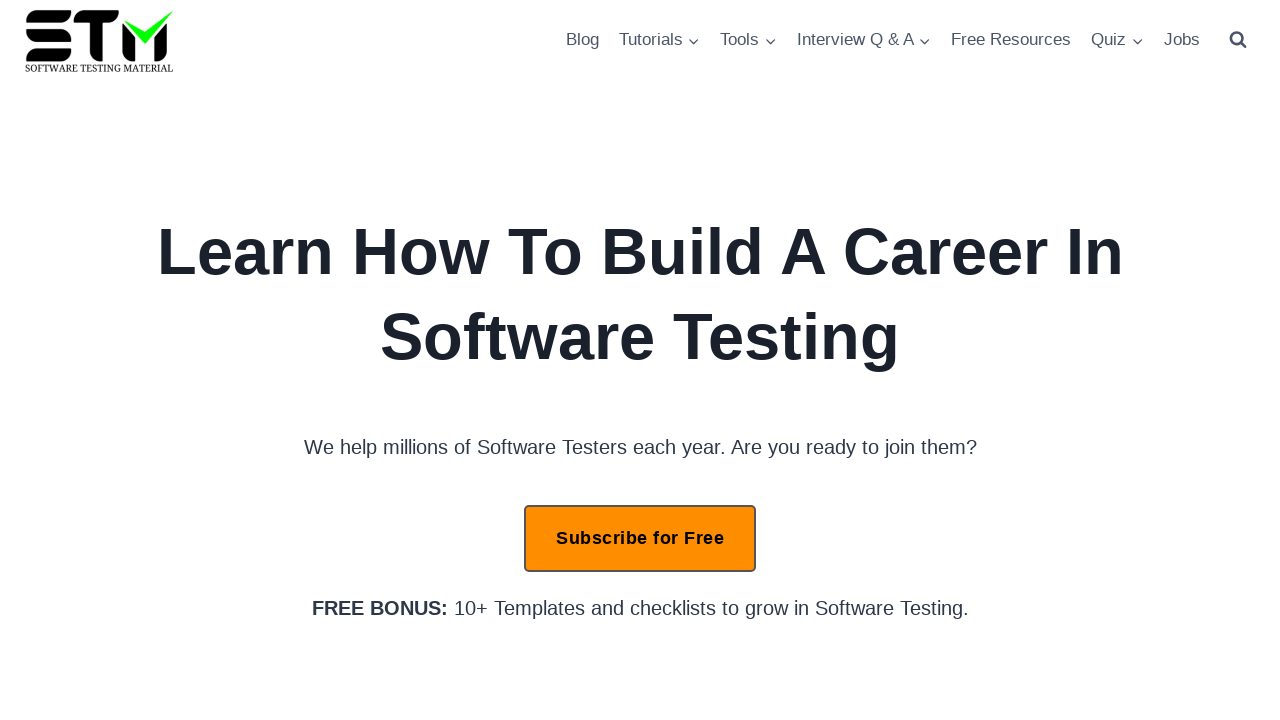

Retrieved initial viewport size
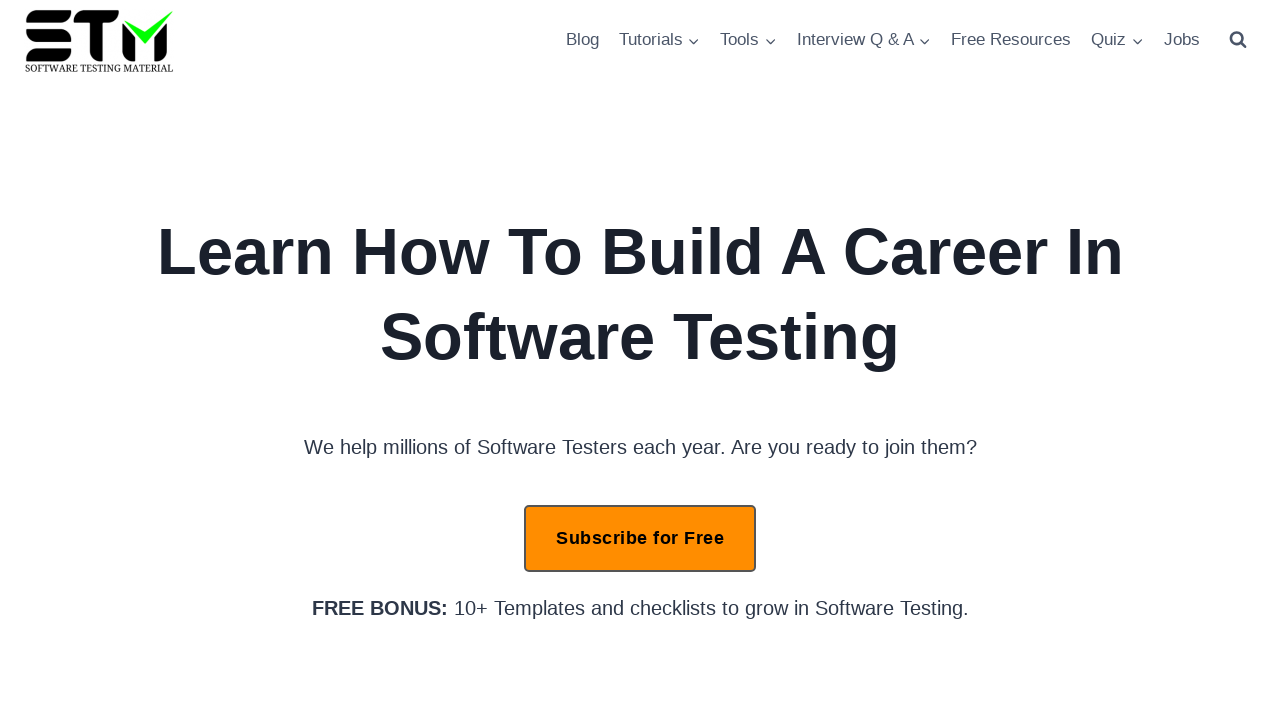

Resized viewport to 480x620 pixels
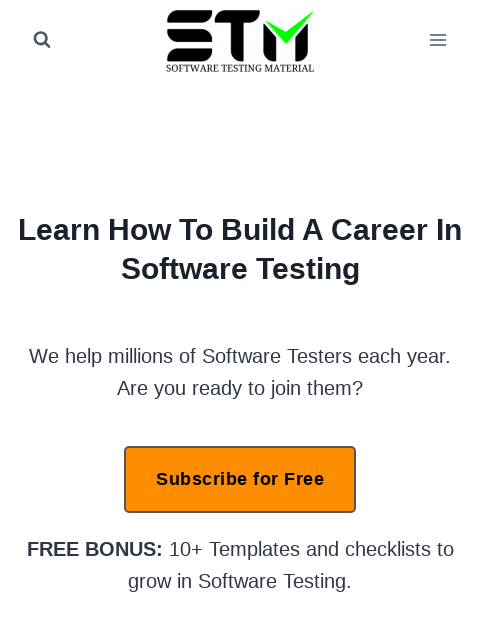

Verified new viewport size of 480x620 pixels
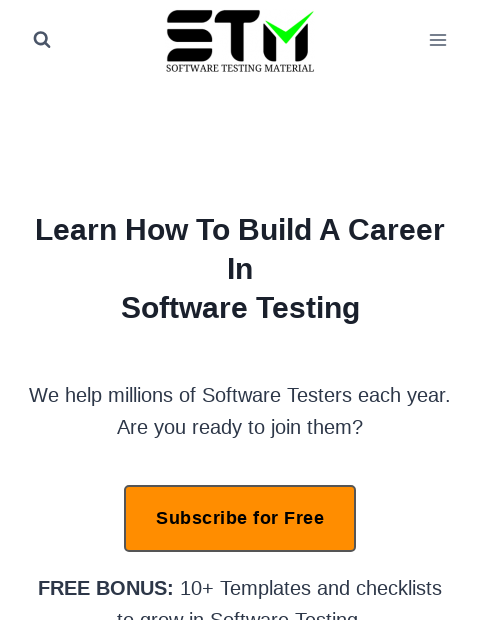

Waited 500ms to observe resize effect
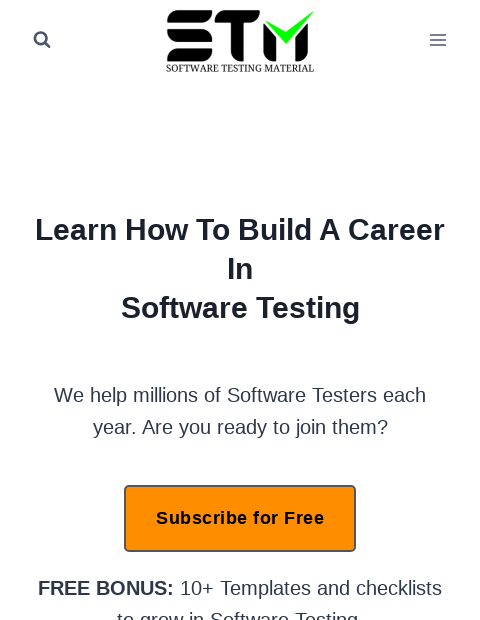

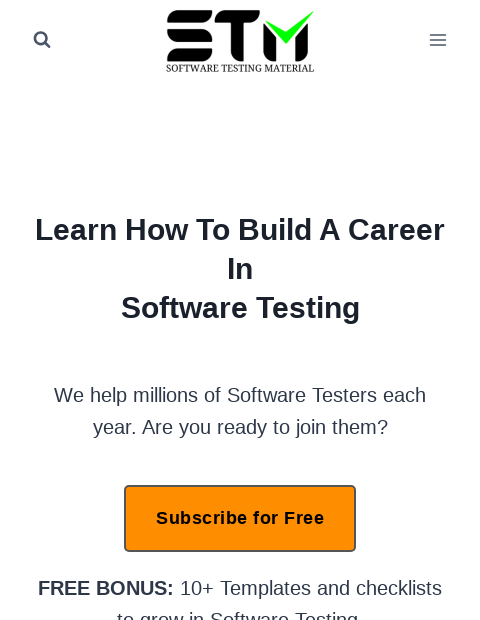